Tests scrolling functionality by navigating to the Selenium website and scrolling to the News section heading

Starting URL: https://www.selenium.dev/

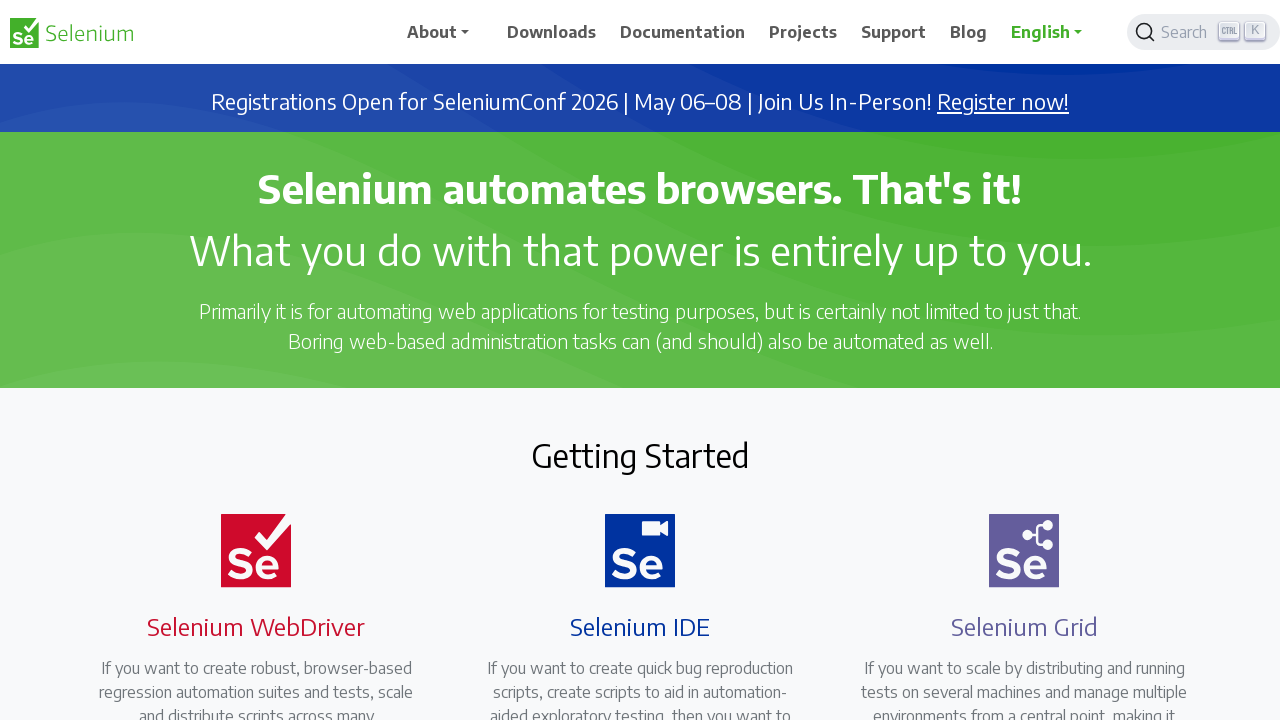

Navigated to Selenium website homepage
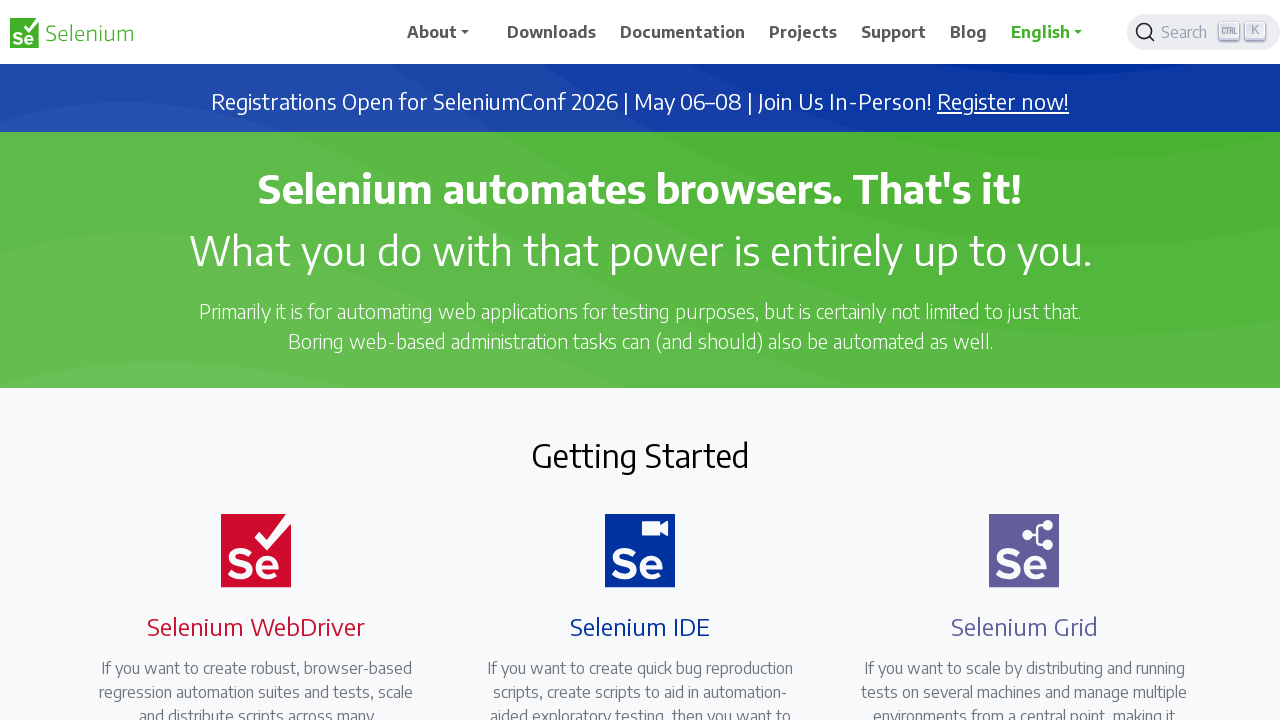

Located News section heading
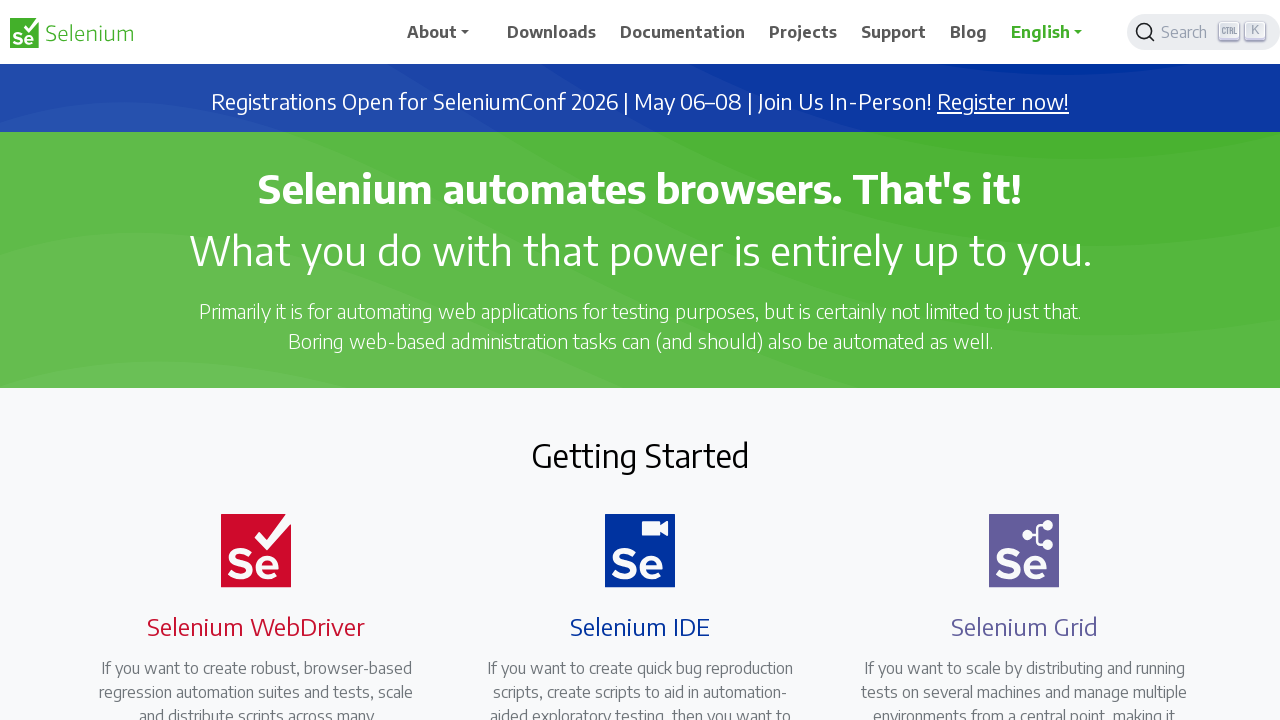

Scrolled News heading into view
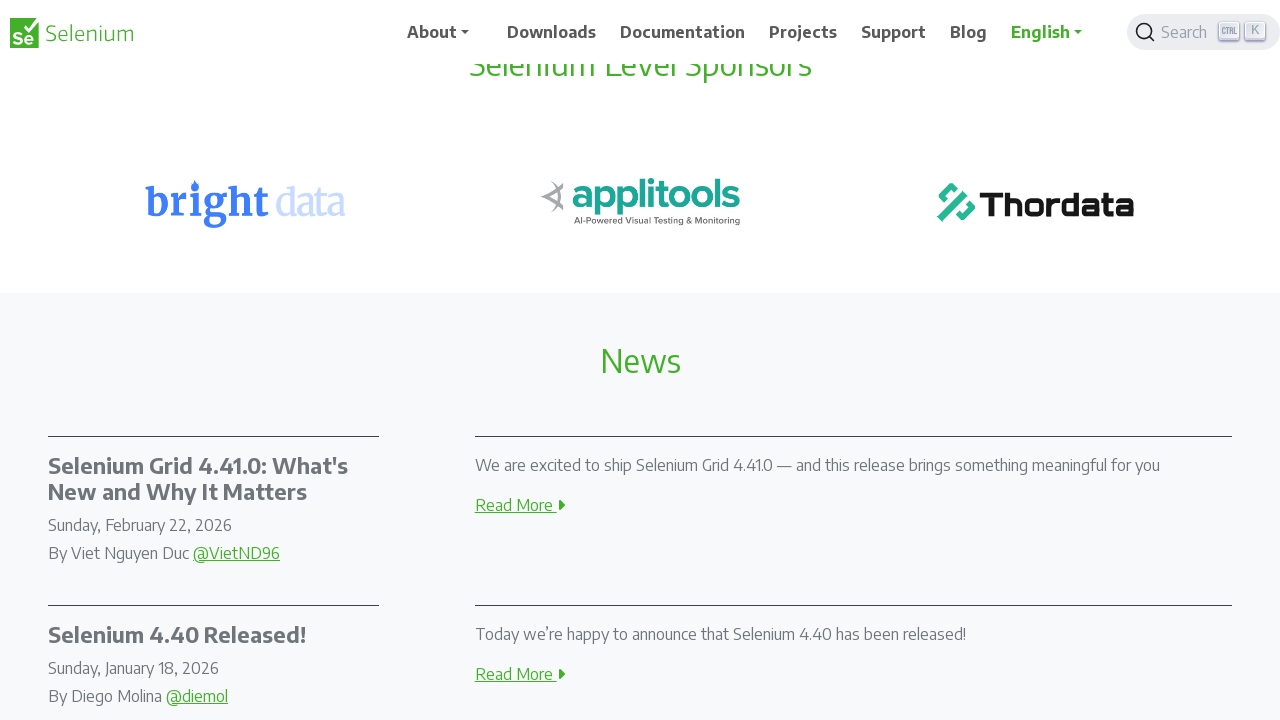

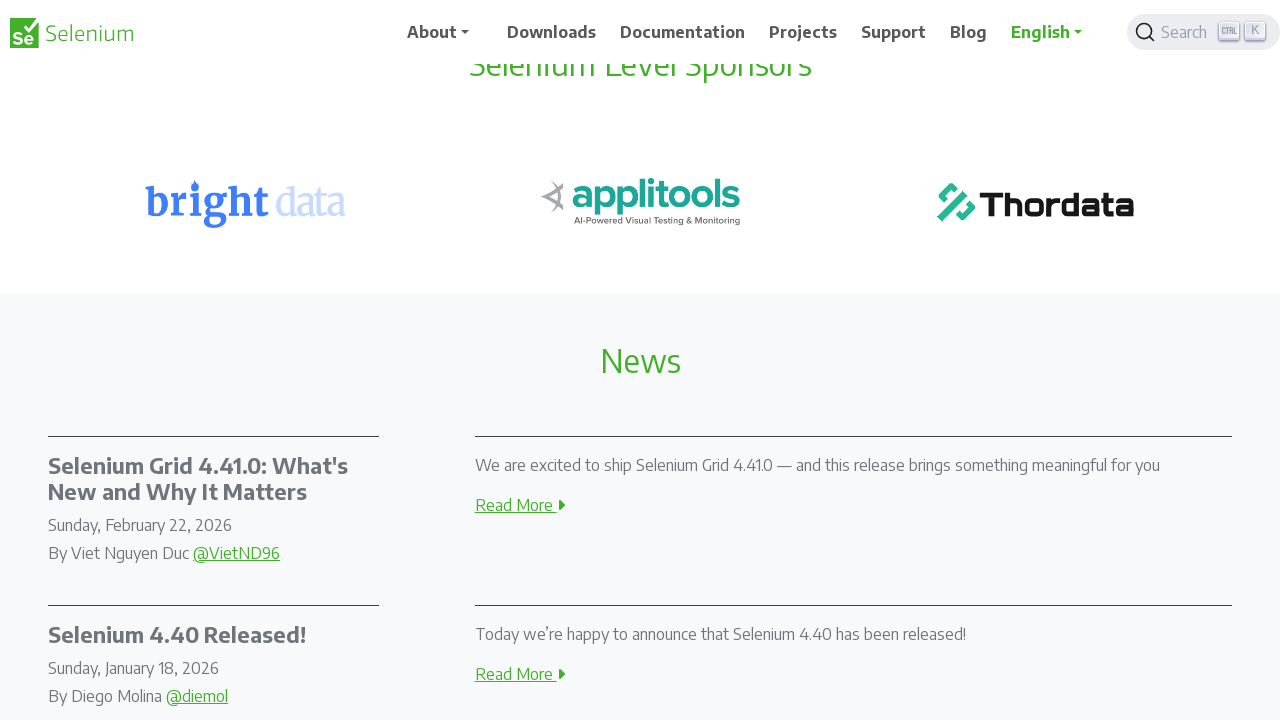